Tests window switching functionality by opening a new window, navigating to a courses page to extract text, then switching back to the original window to fill a form field with that text

Starting URL: https://rahulshettyacademy.com/angularpractice/

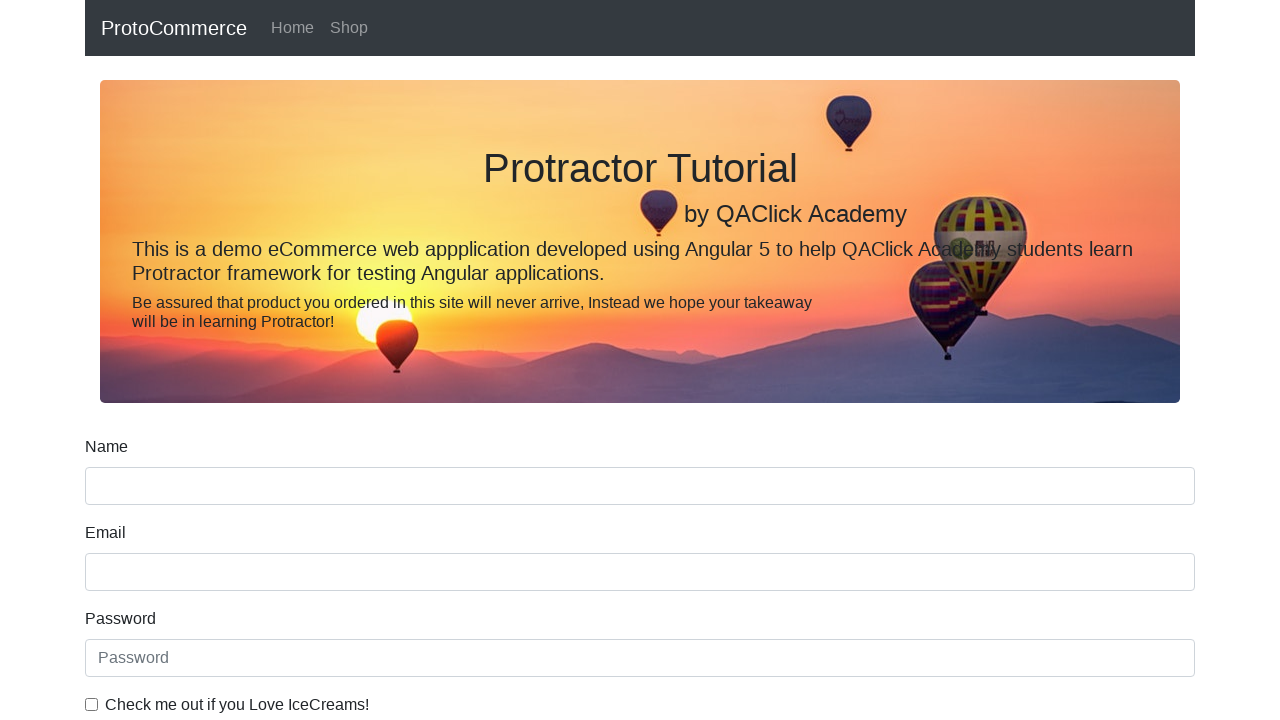

Opened a new browser window/tab
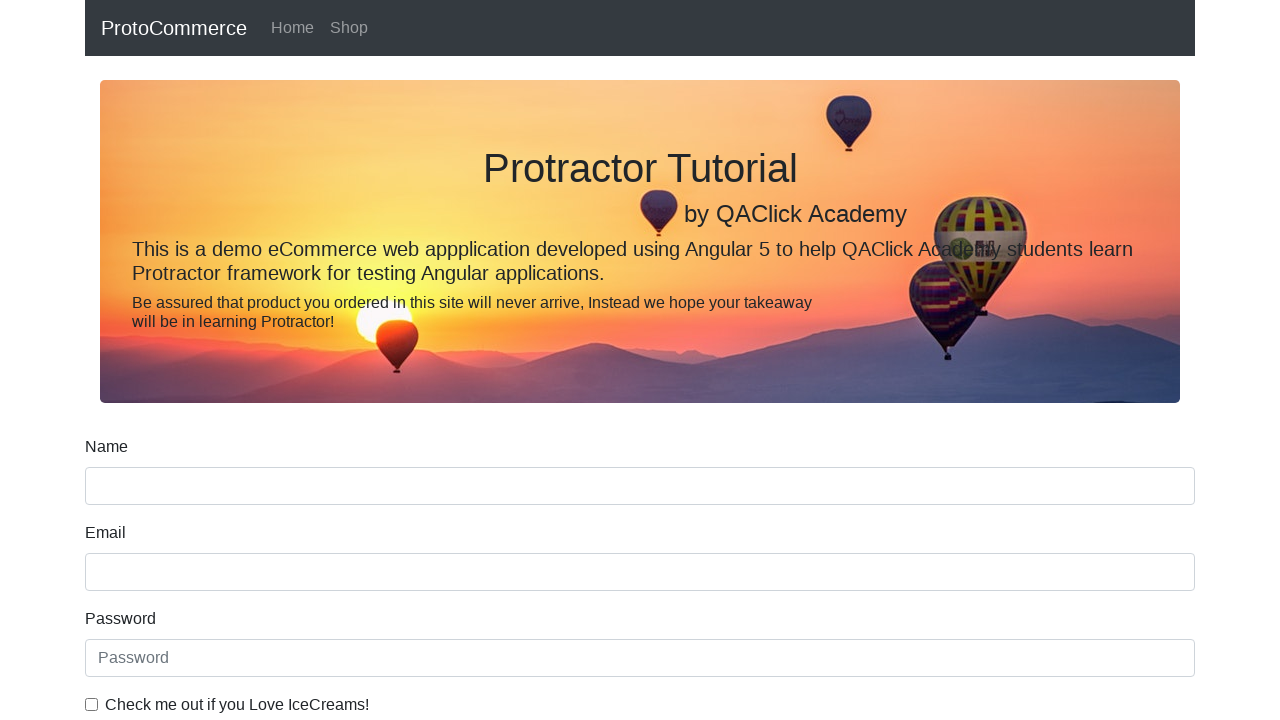

Navigated new window to courses page at https://courses.rahulshettyacademy.com/courses
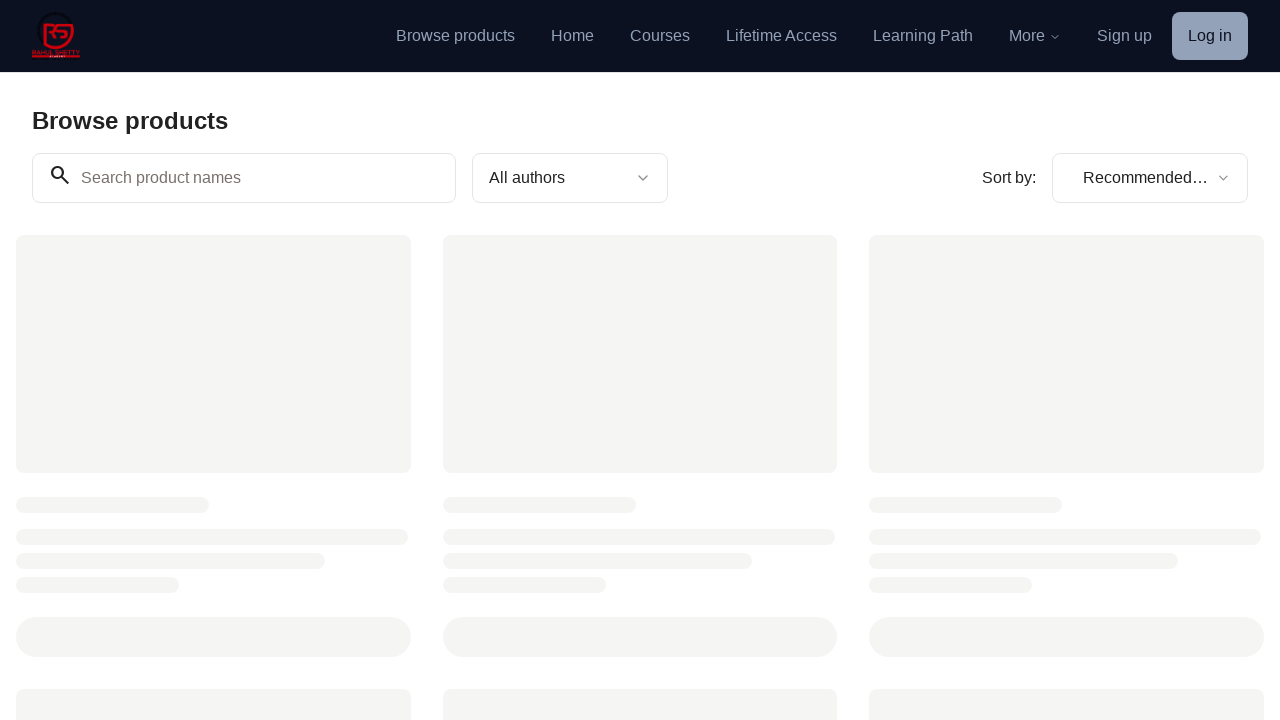

Located all course links on the courses page
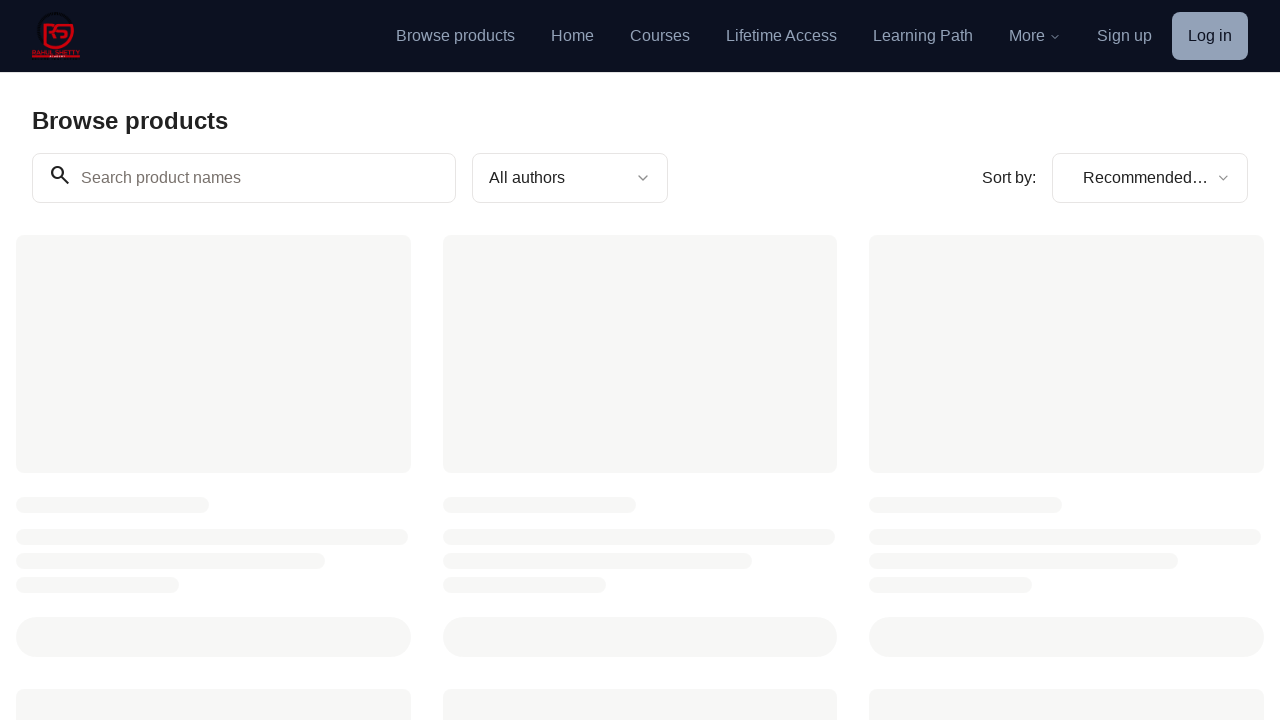

Extracted course name text from second course link: 'MentorShip @Rahul Shetty + 3 Courses FREE AccessProper Guidance at right time of your Career can bring the Biggest Change in your LifeCourse•By Rahul Shetty (Venkatesh)Learn more'
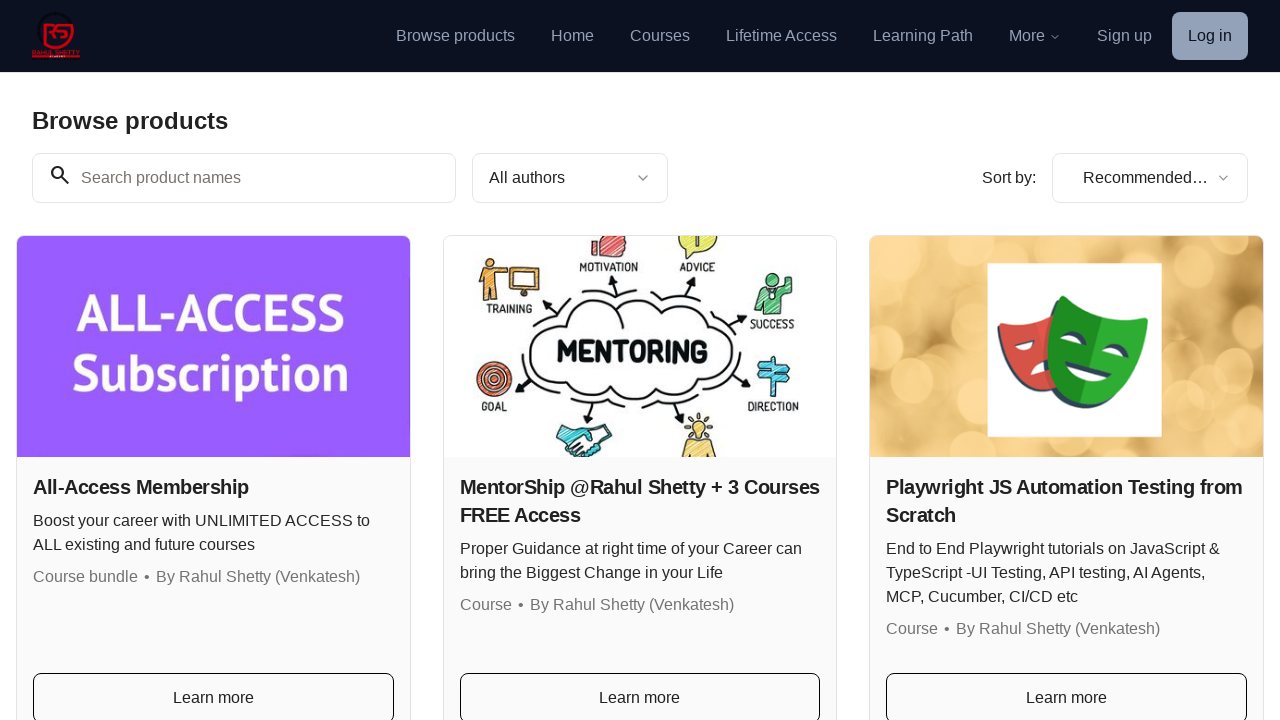

Closed the new browser window/tab
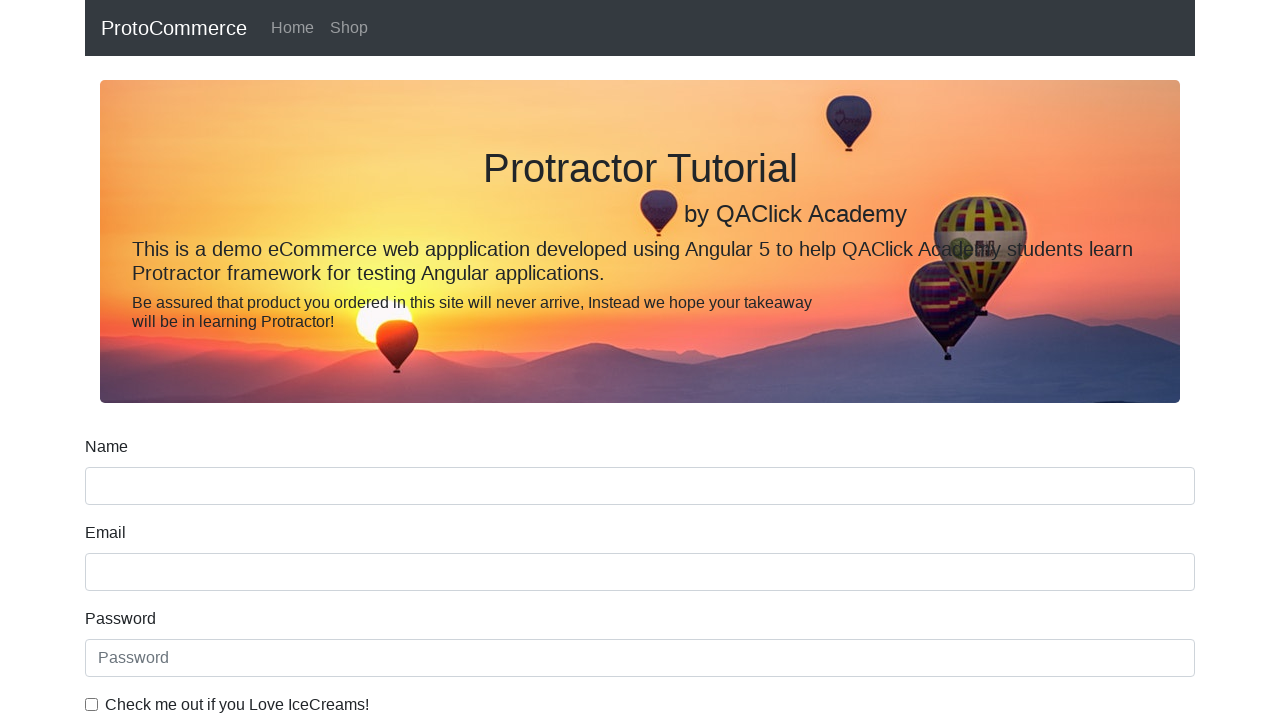

Filled name field in original window with course name: 'MentorShip @Rahul Shetty + 3 Courses FREE AccessProper Guidance at right time of your Career can bring the Biggest Change in your LifeCourse•By Rahul Shetty (Venkatesh)Learn more' on //div/input[@name='name']
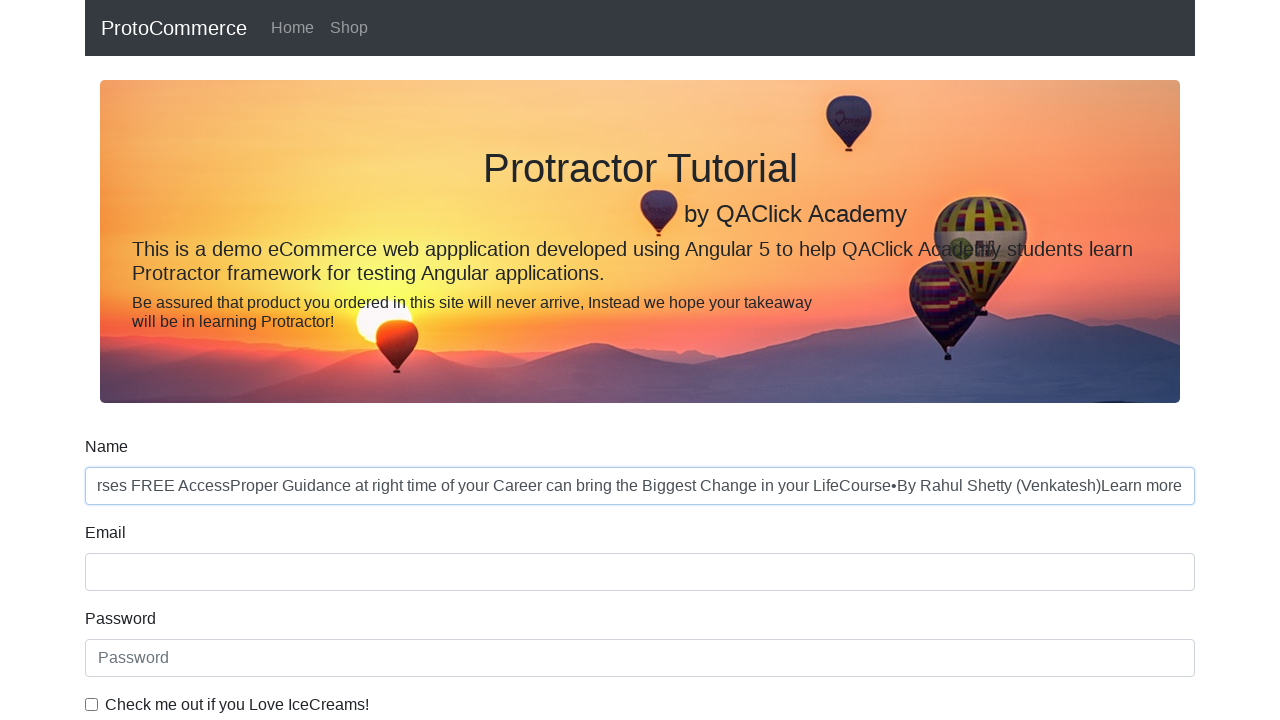

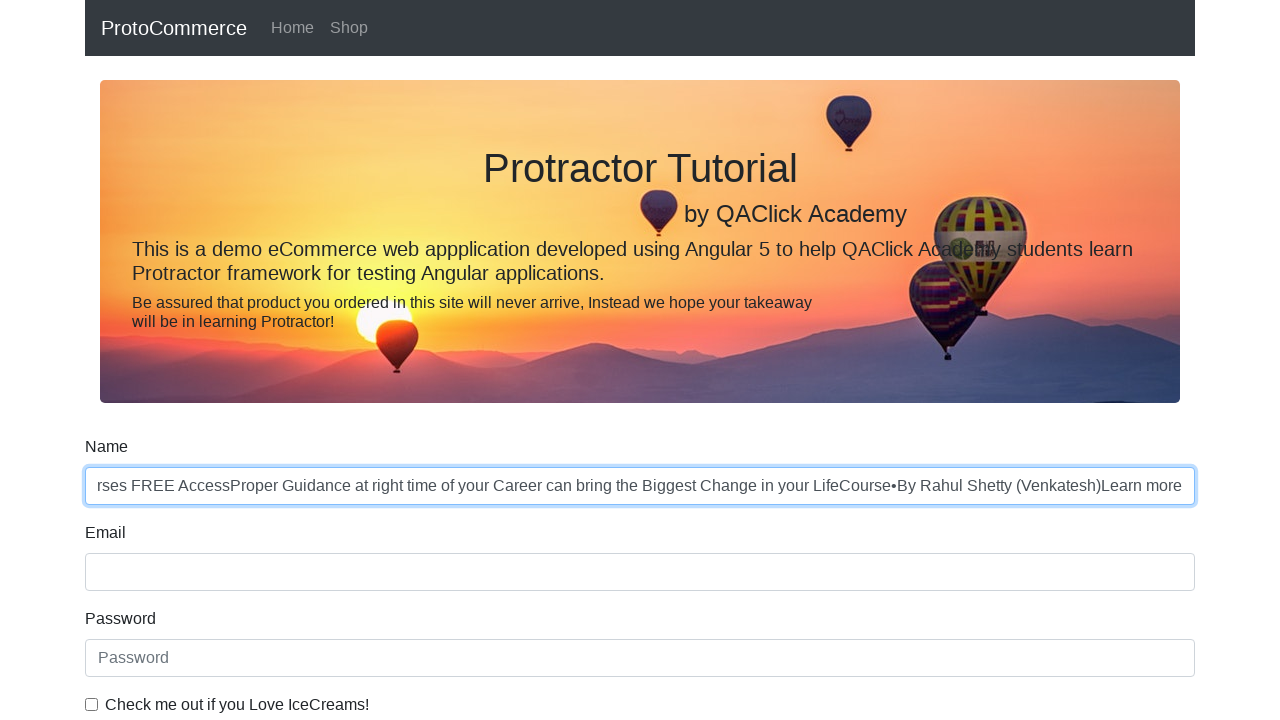